Tests browser navigation features including clicking a link, navigating back, and refreshing the page

Starting URL: https://the-internet.herokuapp.com/

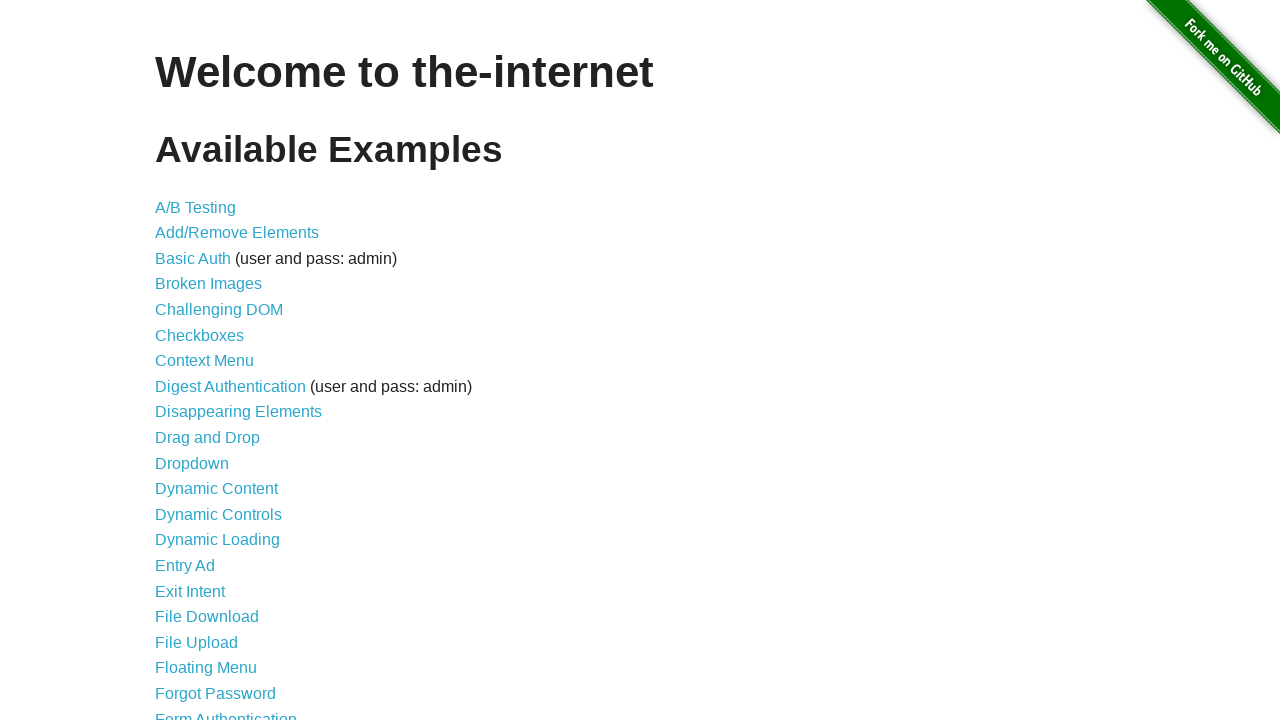

Clicked on the 11th link in the list at (192, 463) on #content > ul > li:nth-child(11) > a
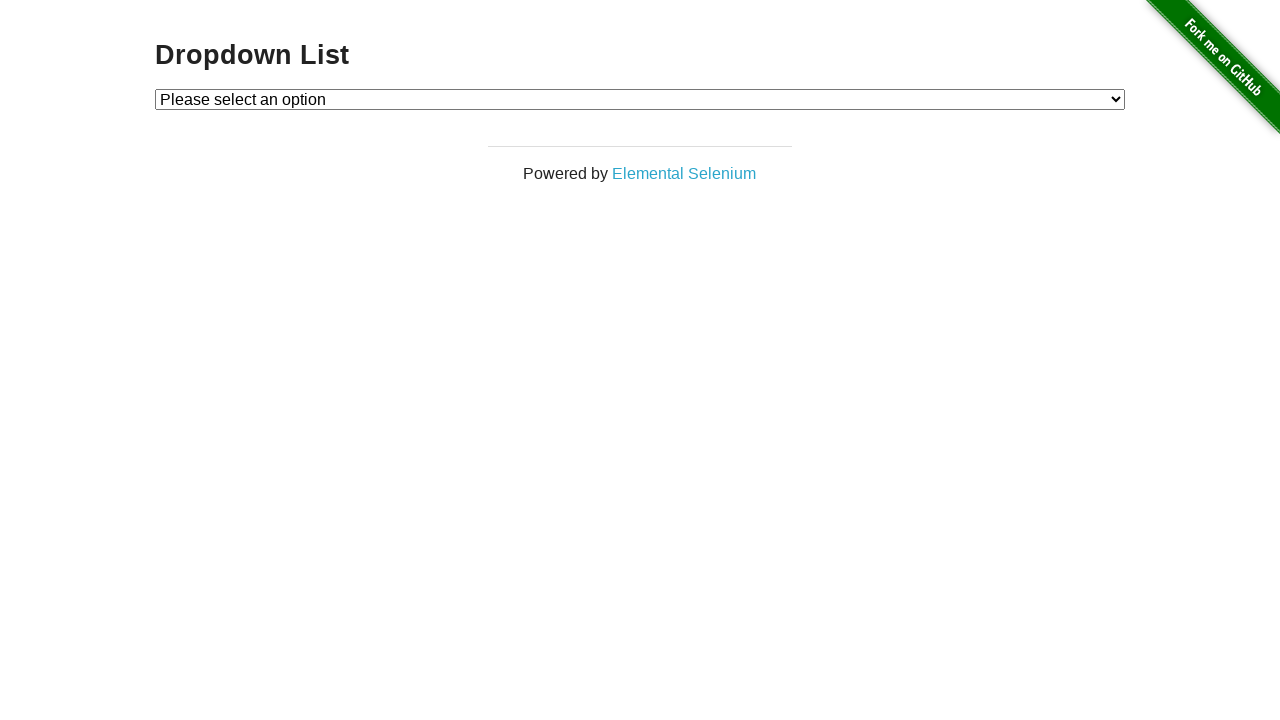

Navigated back to previous page
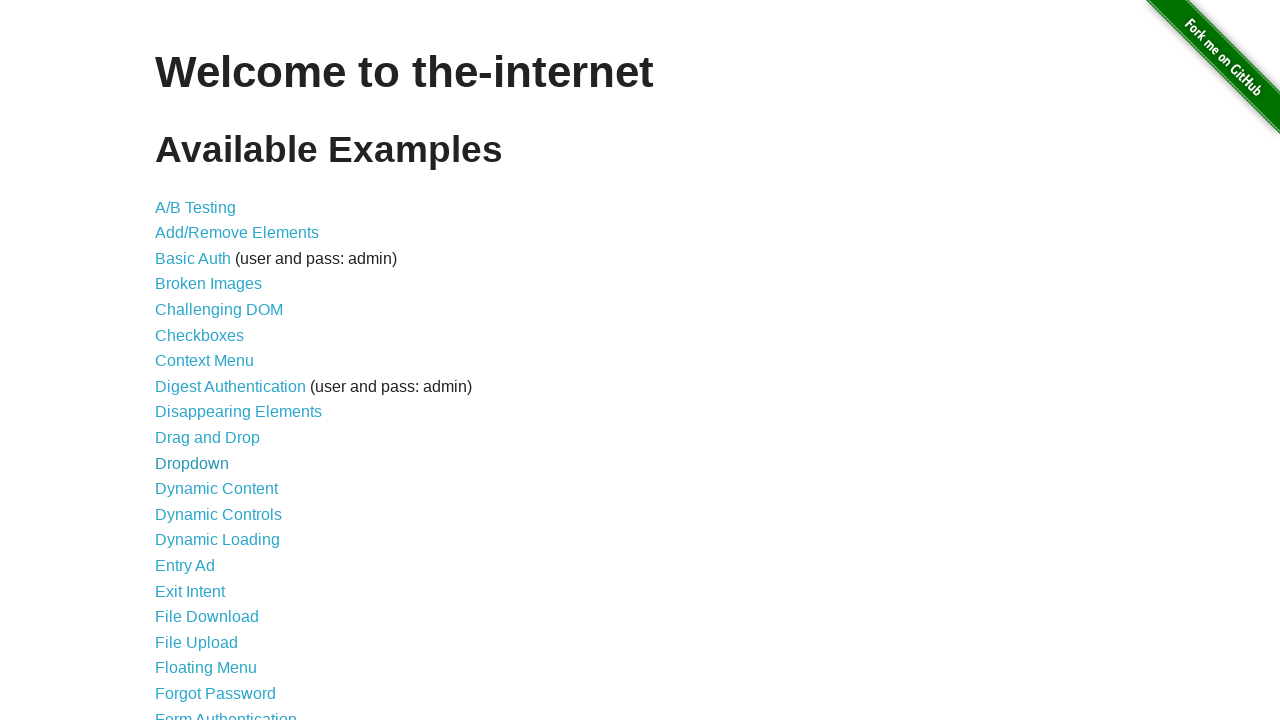

Refreshed the current page
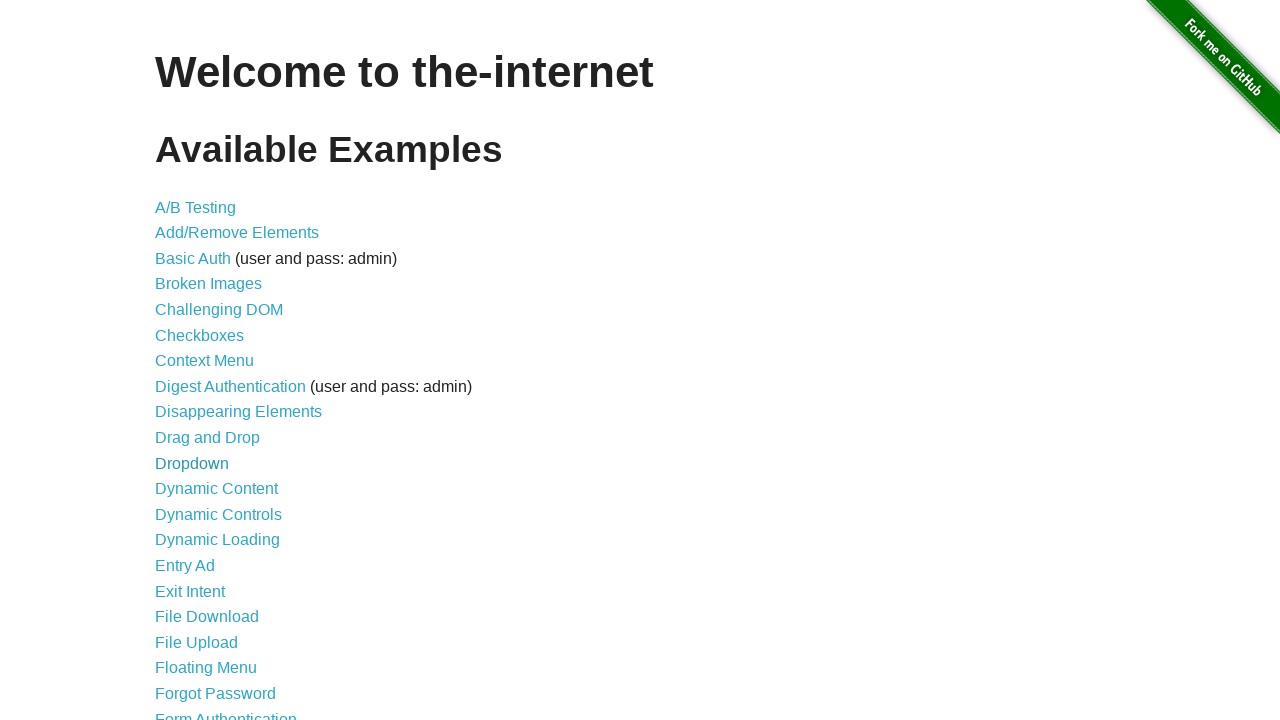

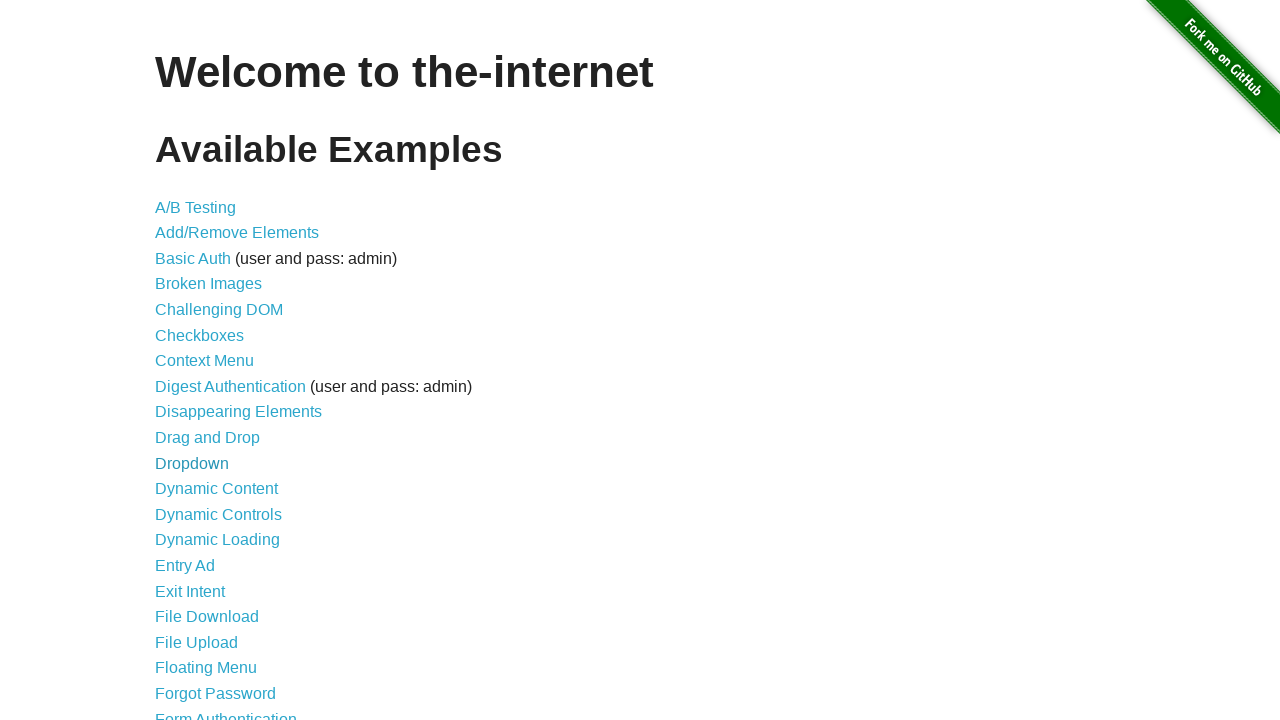